Tests adding a single product (HW0109) to the shopping cart and verifies the cart amount displays the correct price

Starting URL: https://milkmidi.github.io/e2e-test-html/

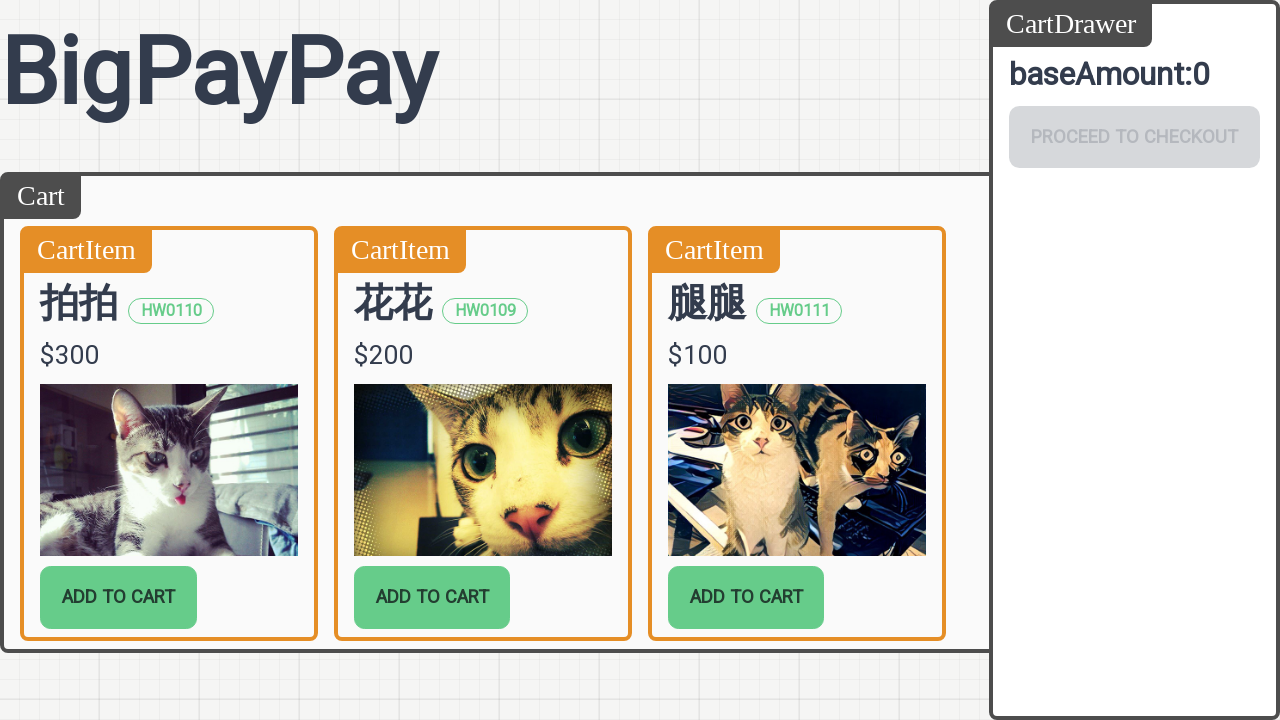

Navigated to e2e test page
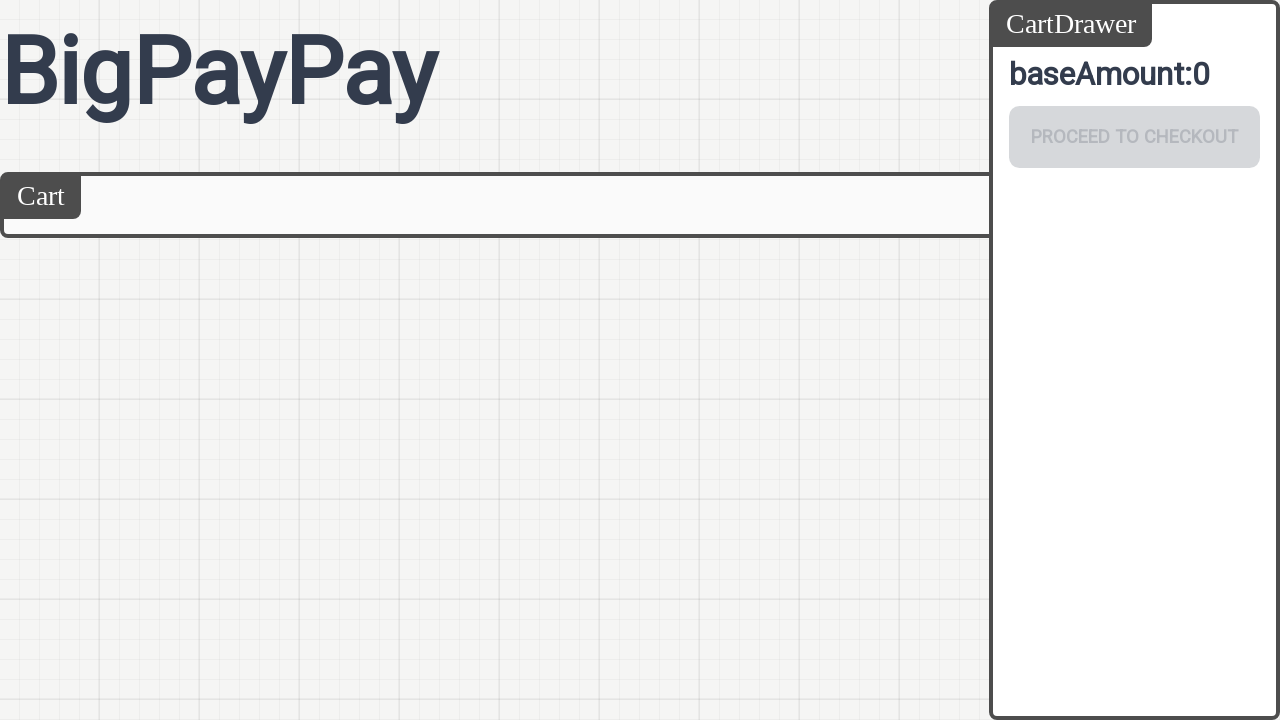

Clicked add to cart button for product HW0109 at (432, 597) on [data-sku="HW0109"] button
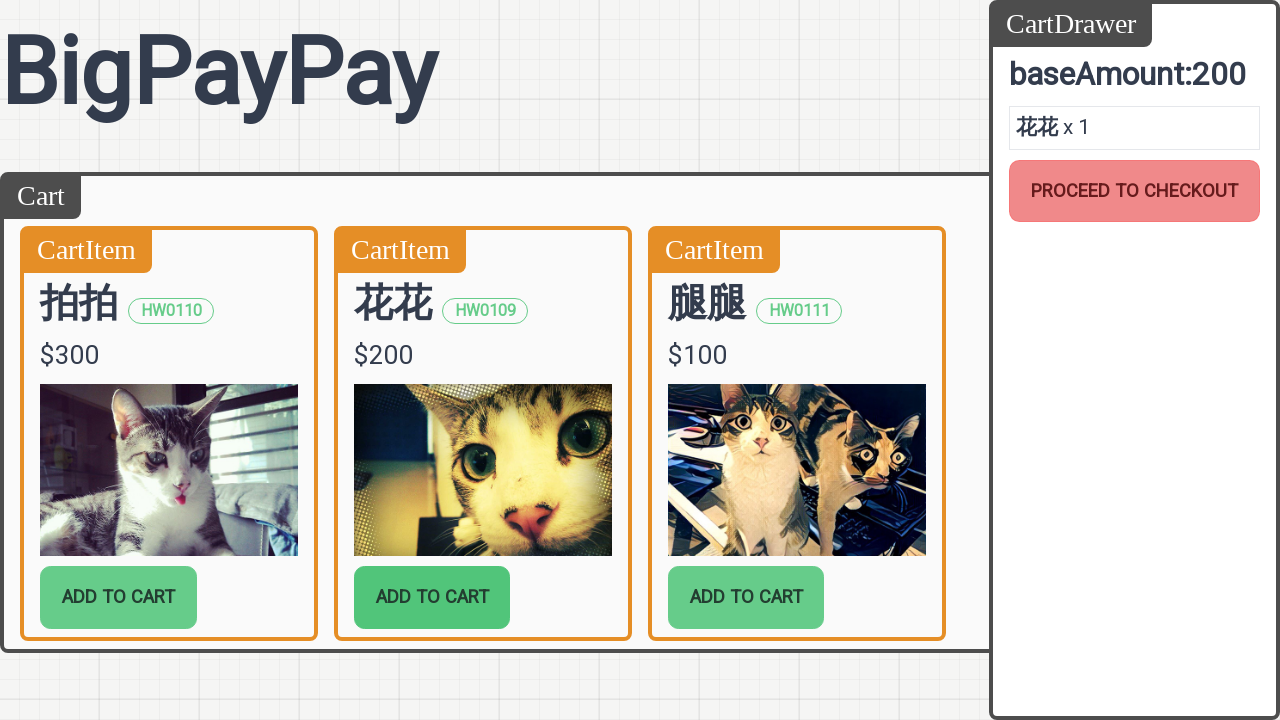

Cart drawer base amount element loaded
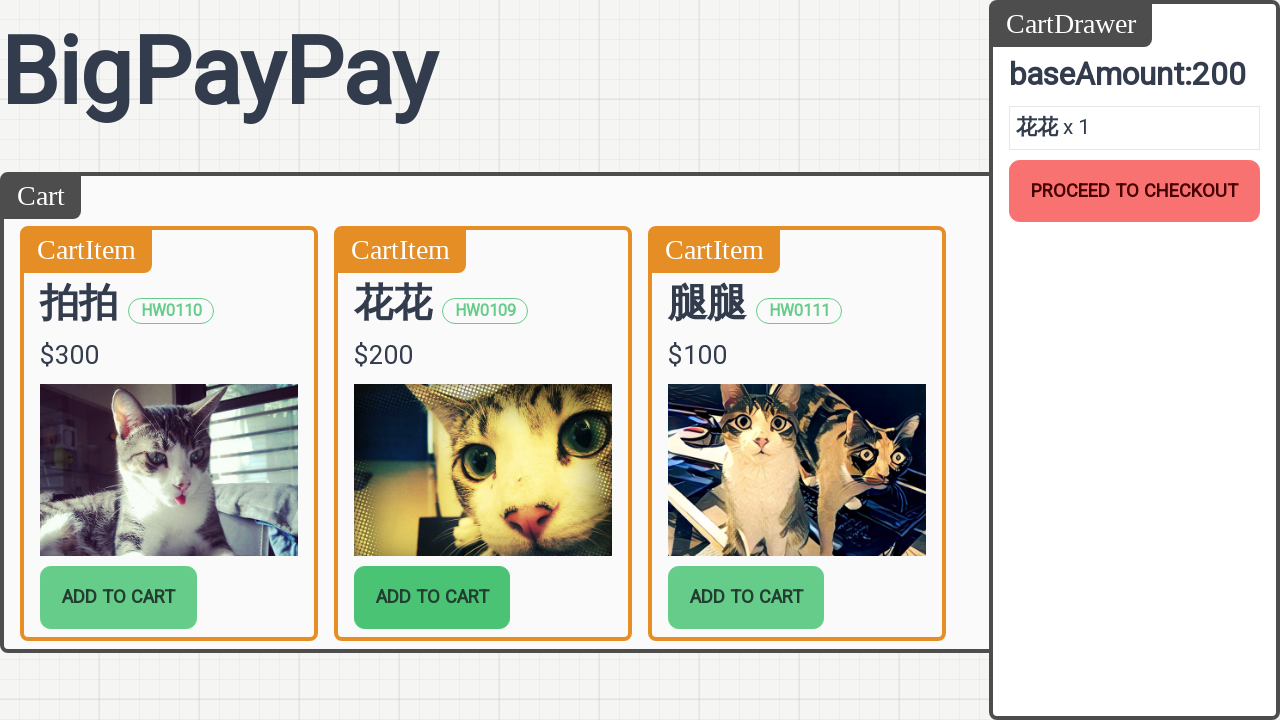

Retrieved product HW0109 price from data-price attribute
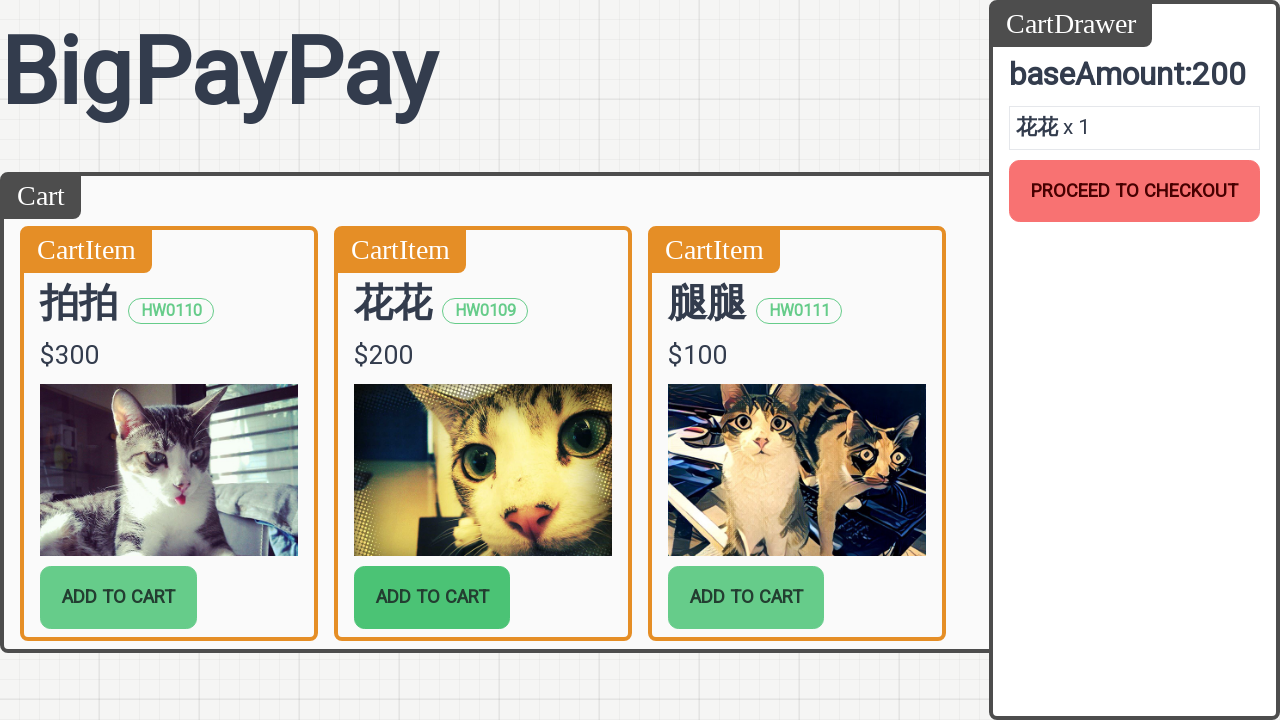

Retrieved cart base amount from cart drawer
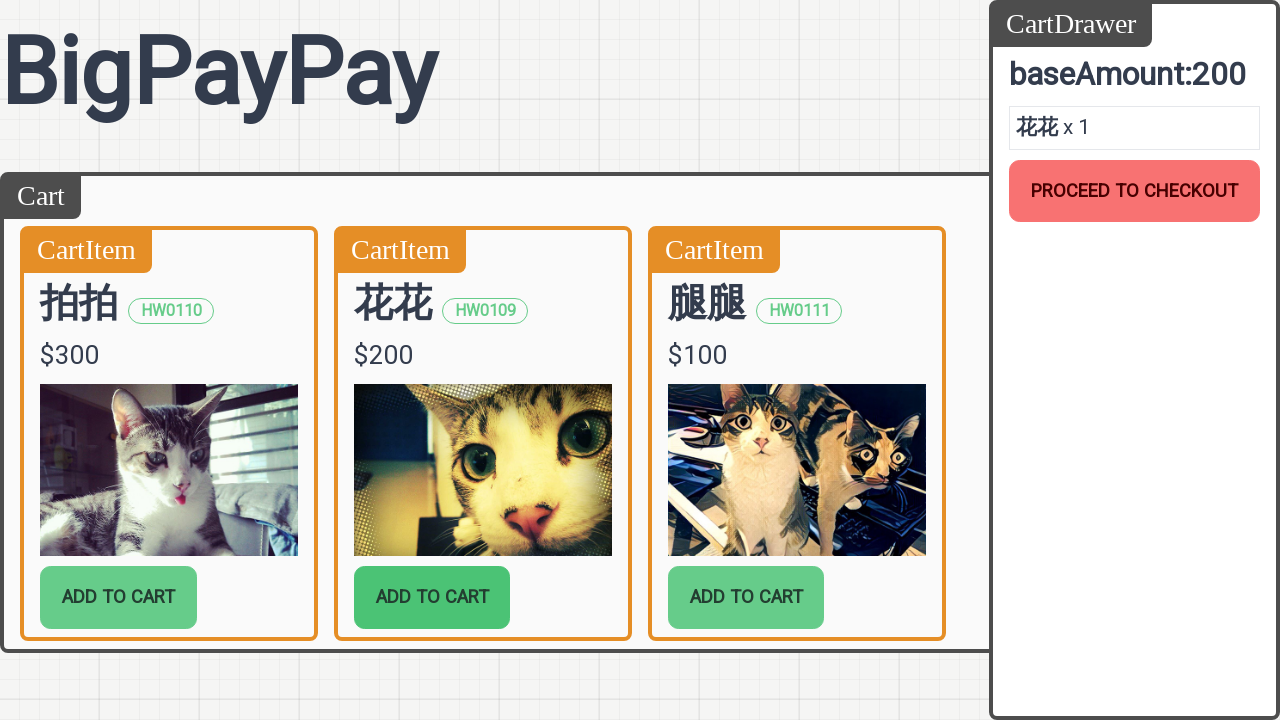

Verified cart amount '200' matches product price '200'
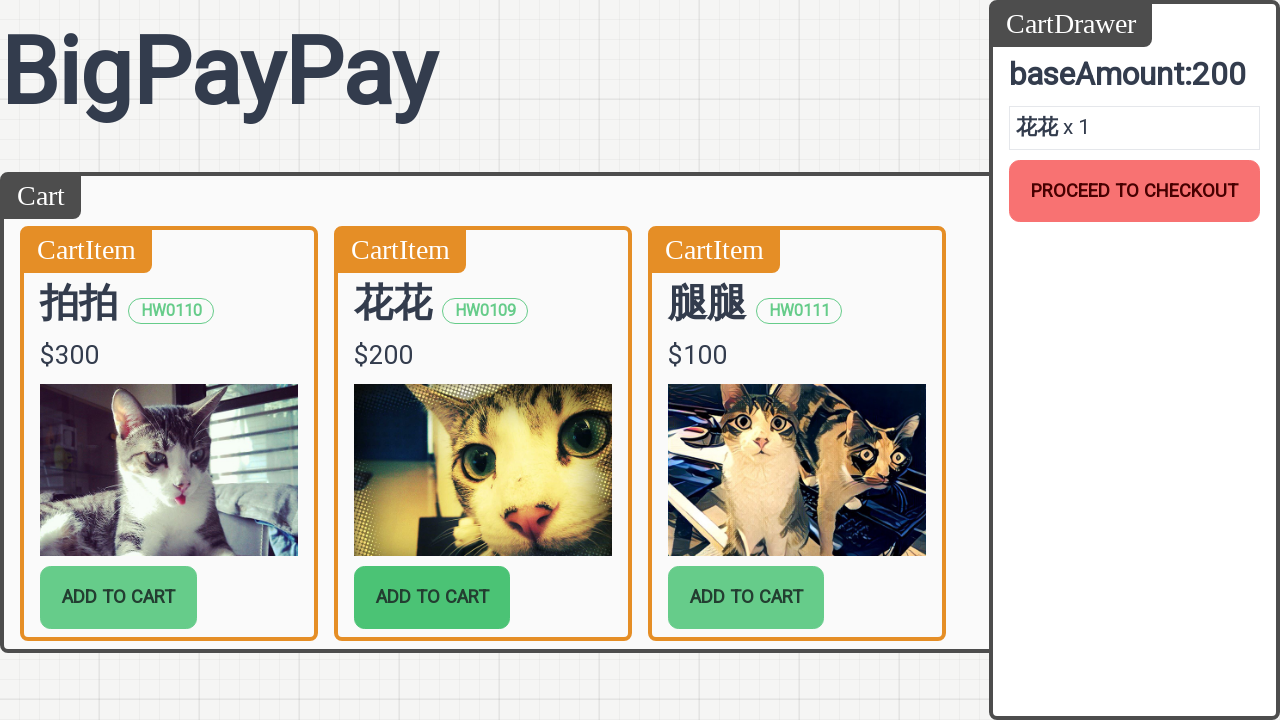

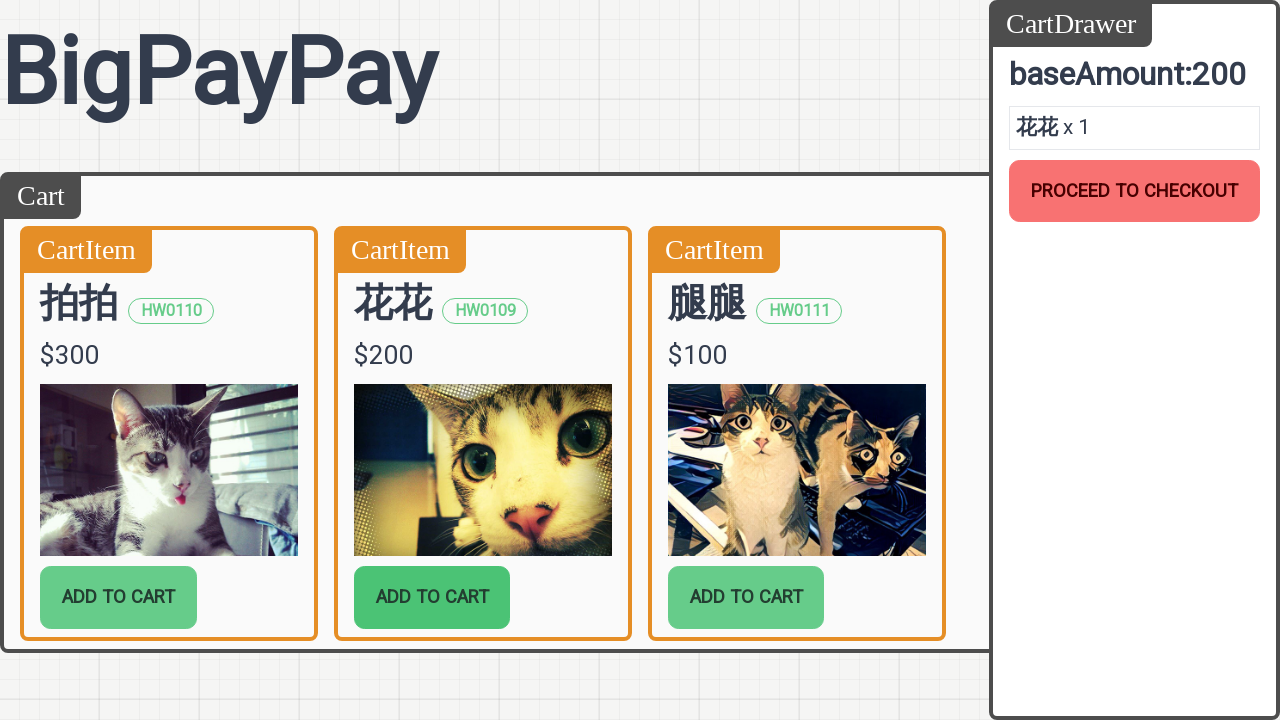